Tests JavaScript prompt alert by clicking a button, entering text into the prompt, accepting it, and verifying the result is displayed

Starting URL: https://demoqa.com/alerts

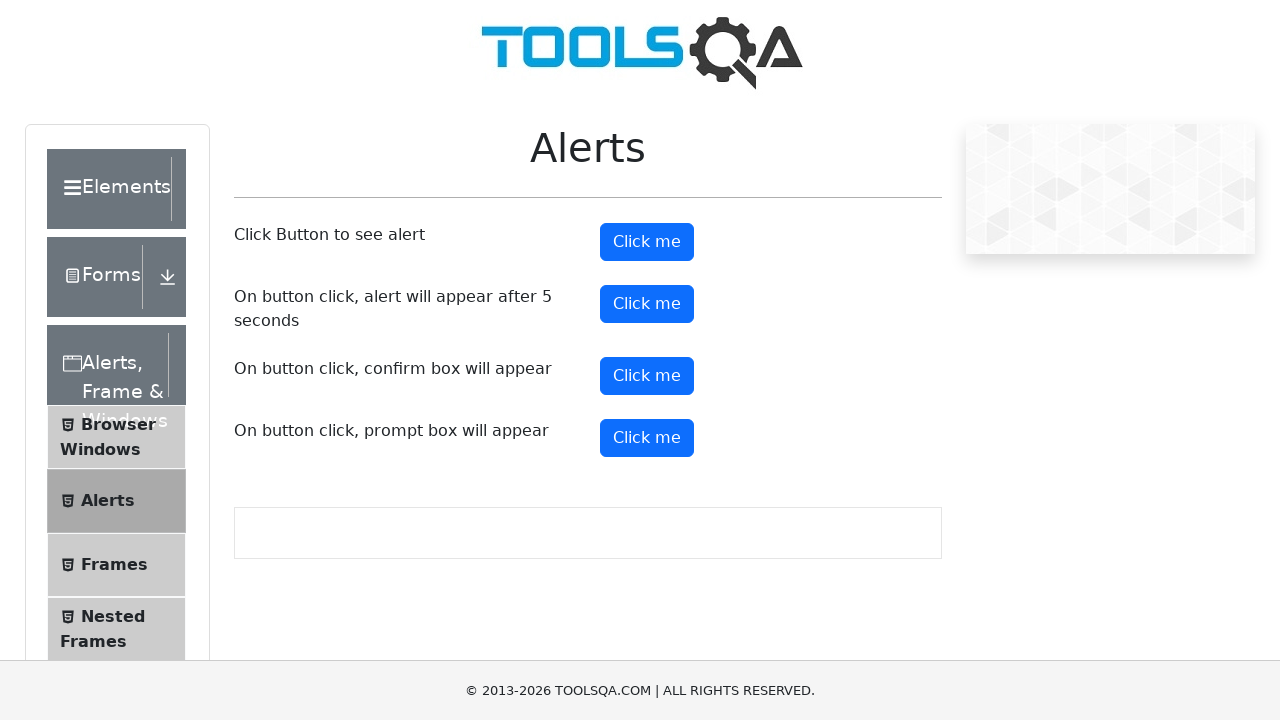

Set up dialog handler to accept prompt with 'Joe'
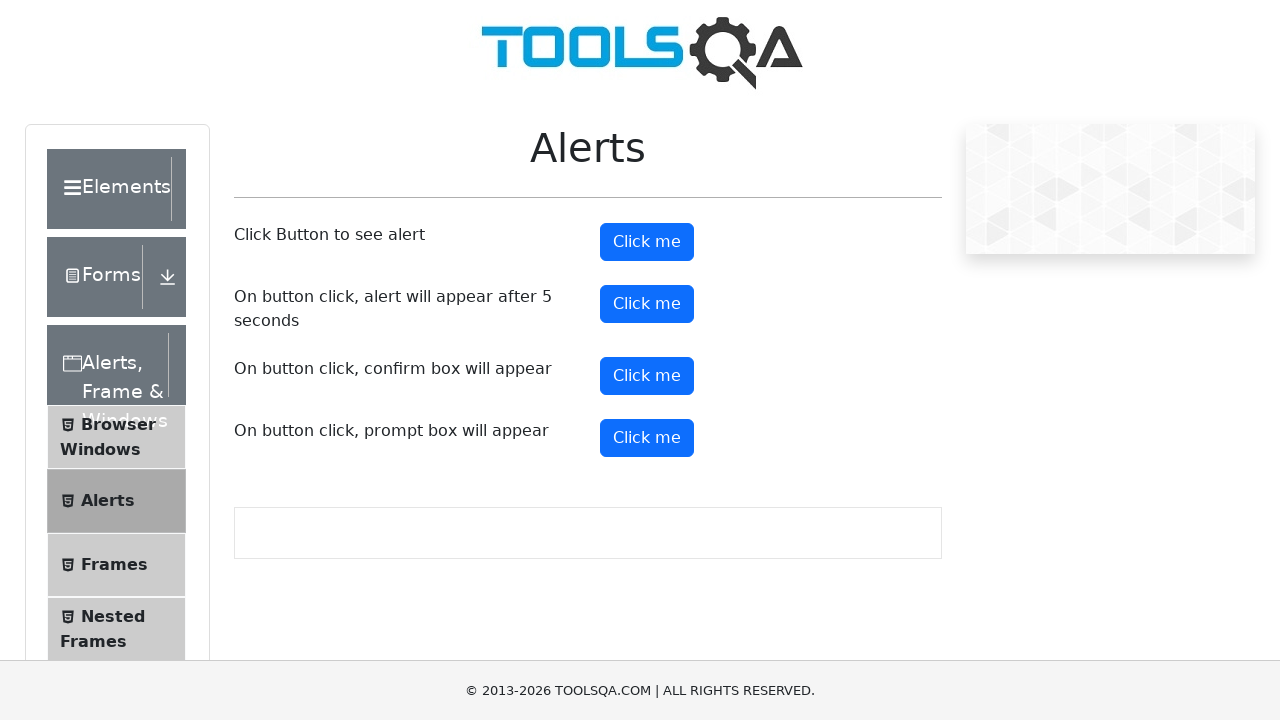

Clicked prompt button to trigger JavaScript alert at (647, 438) on #promtButton
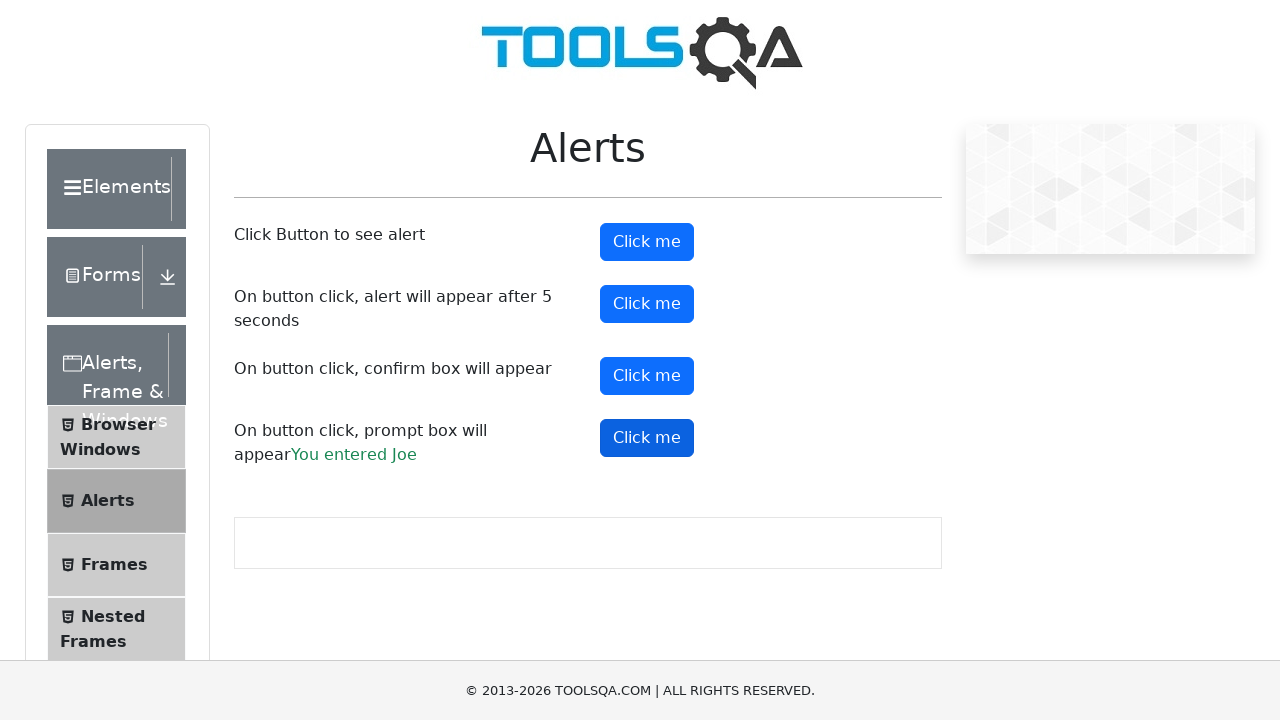

Prompt result element became visible
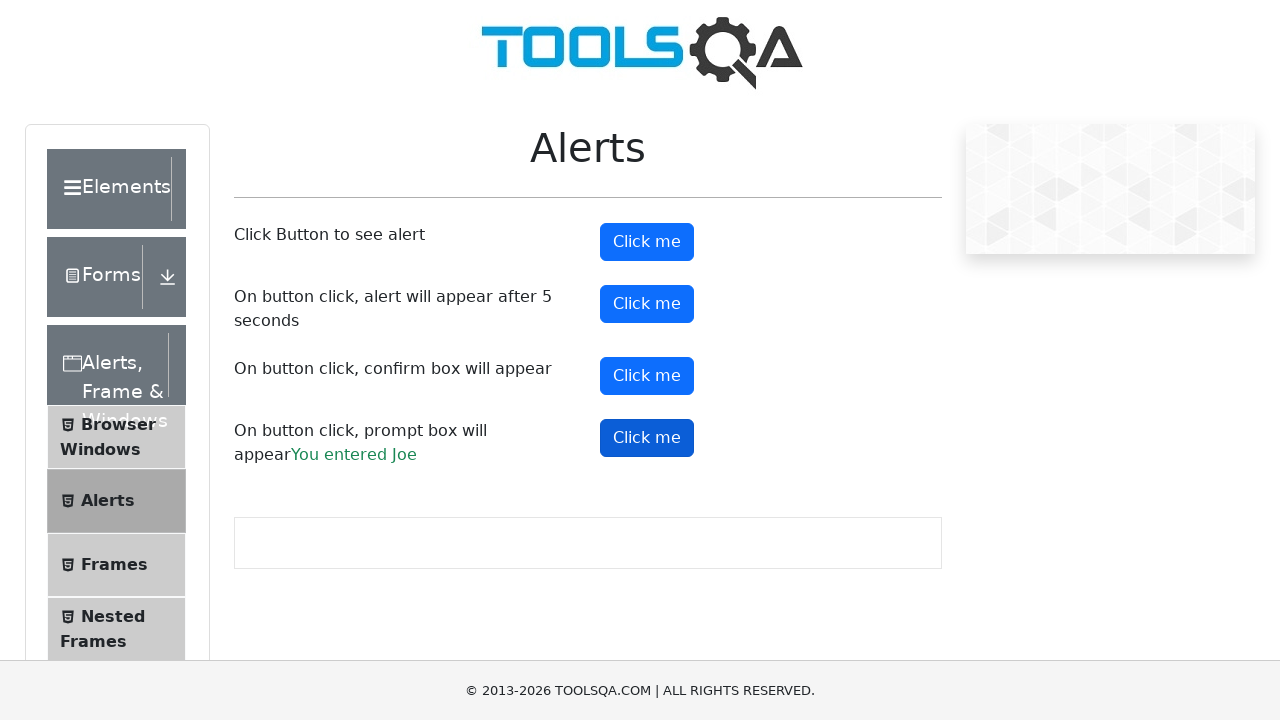

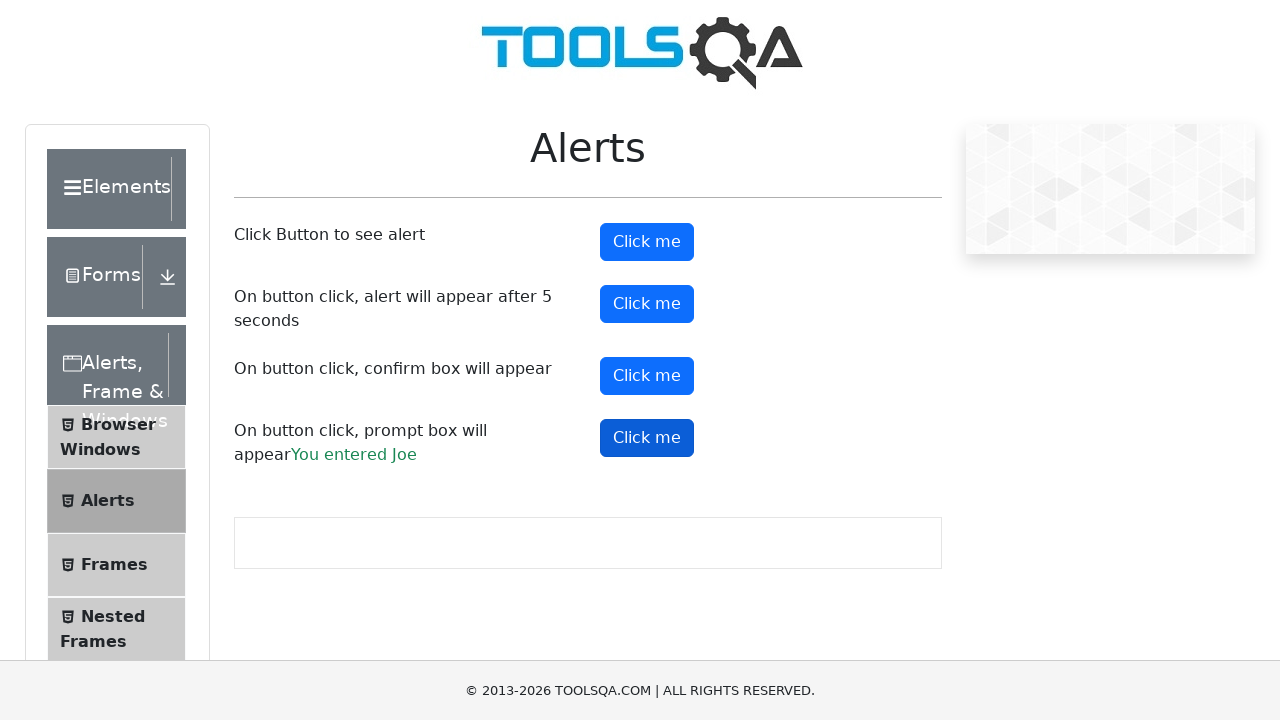